Tests slider functionality by dragging the range input slider to a new position

Starting URL: https://demoqa.com/slider

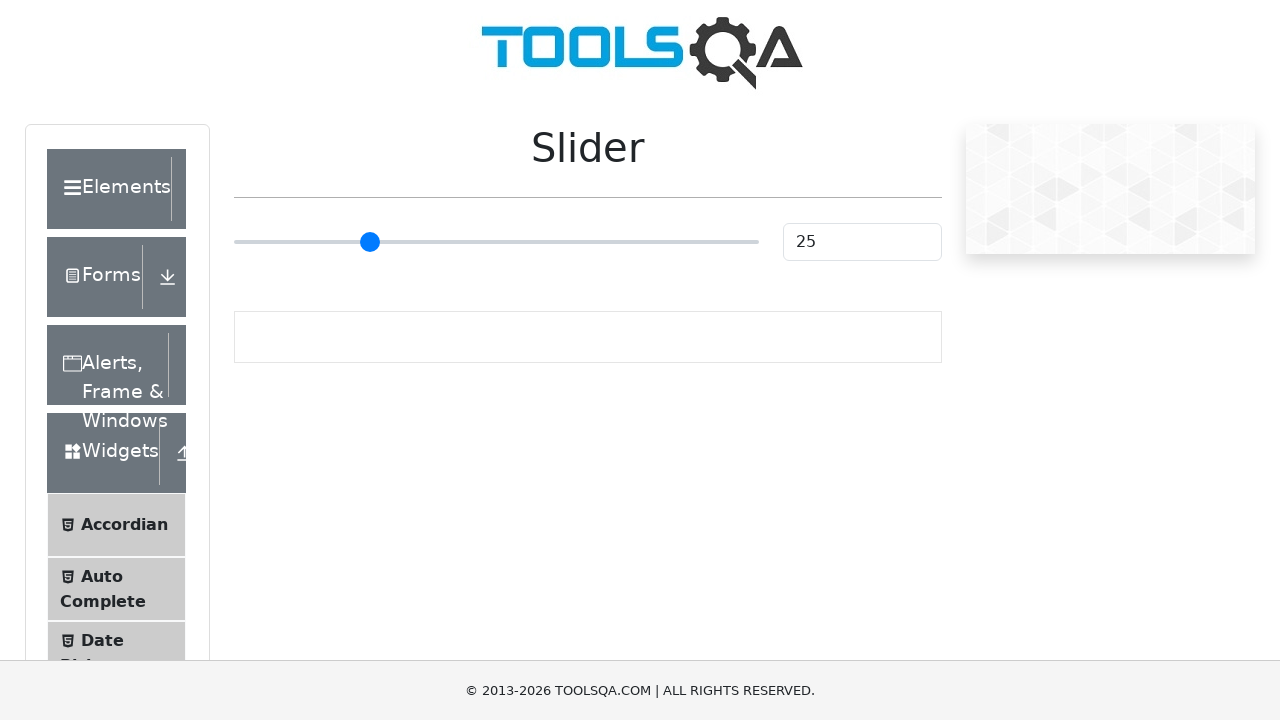

Located the range input slider element
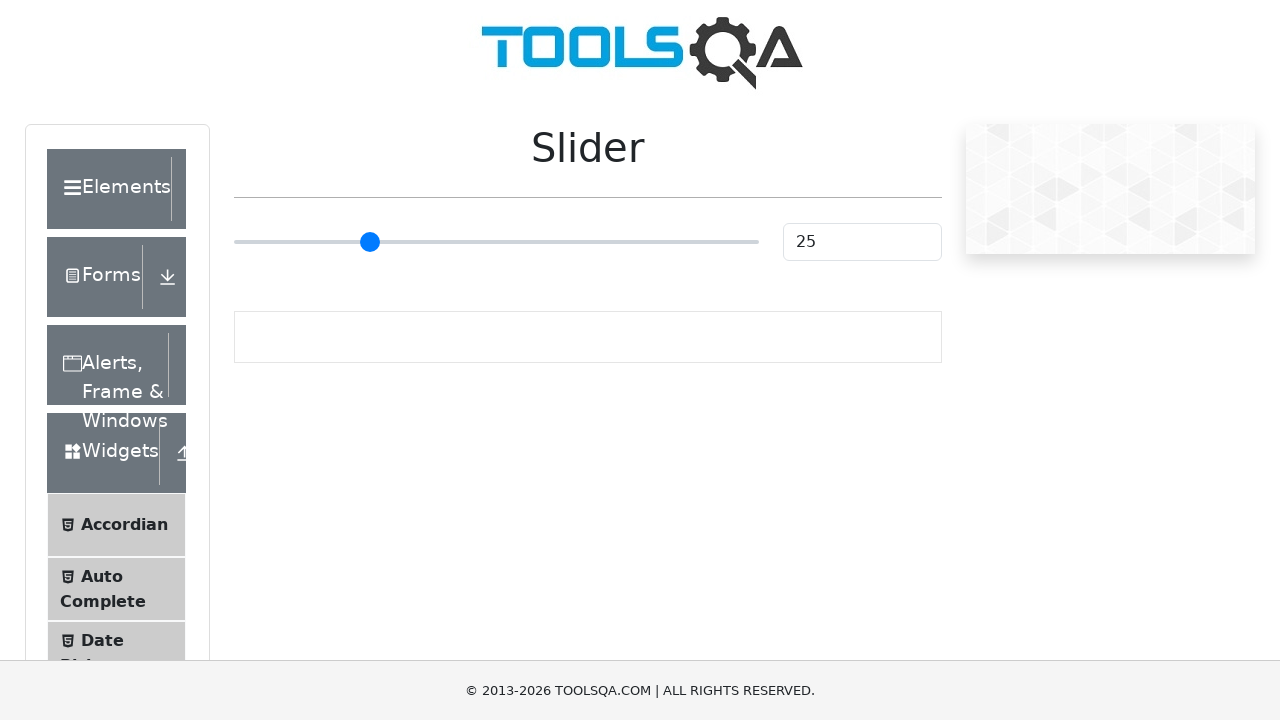

Slider became visible
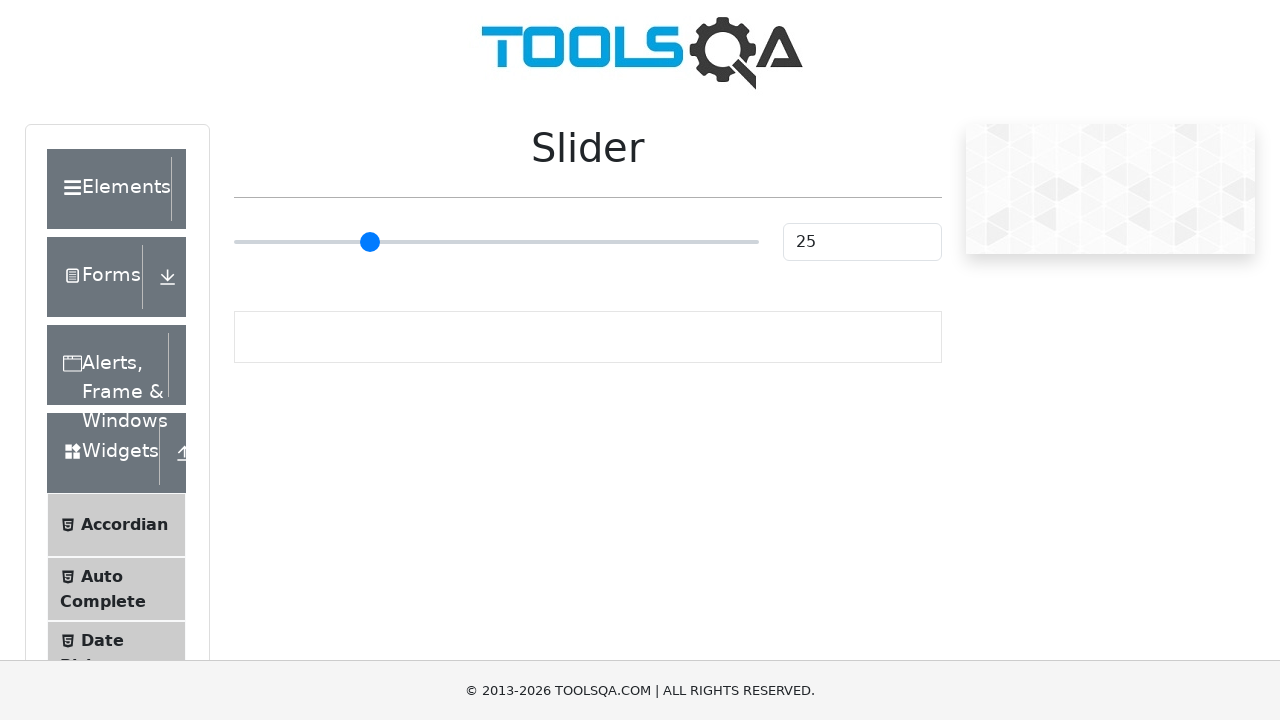

Retrieved slider bounding box for drag operation
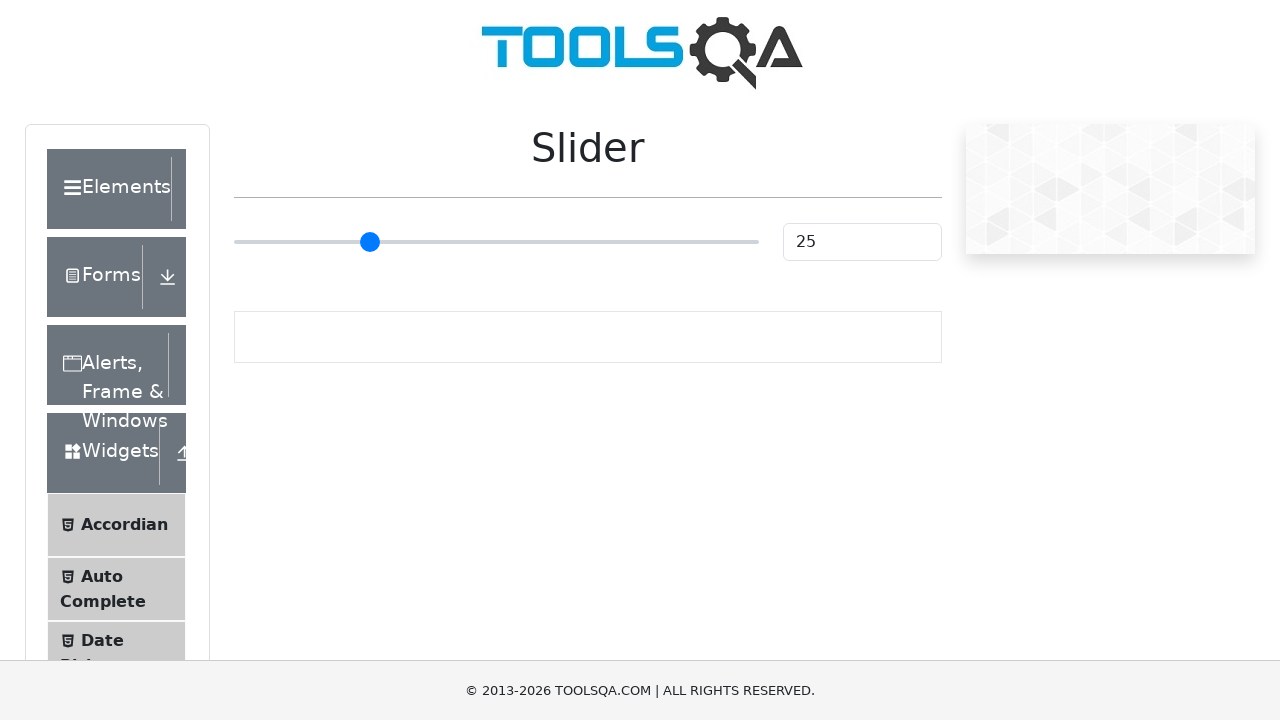

Moved mouse to center of slider at (496, 242)
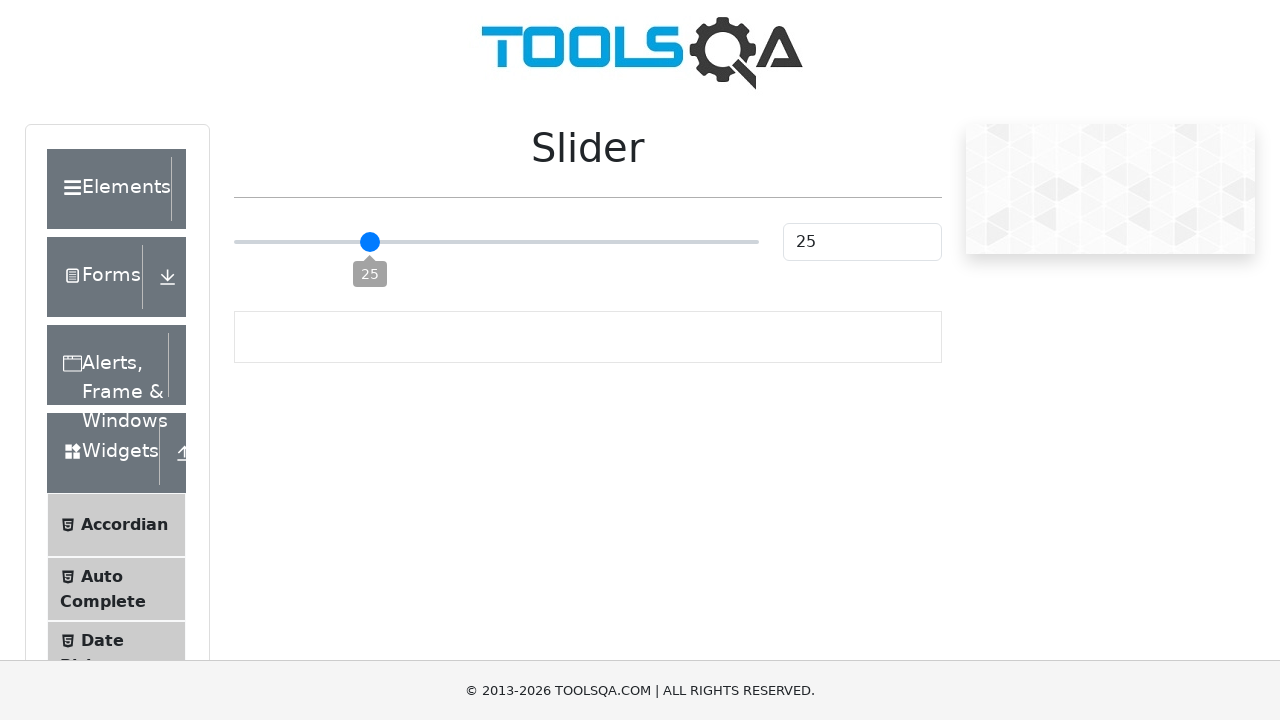

Pressed mouse button down on slider at (496, 242)
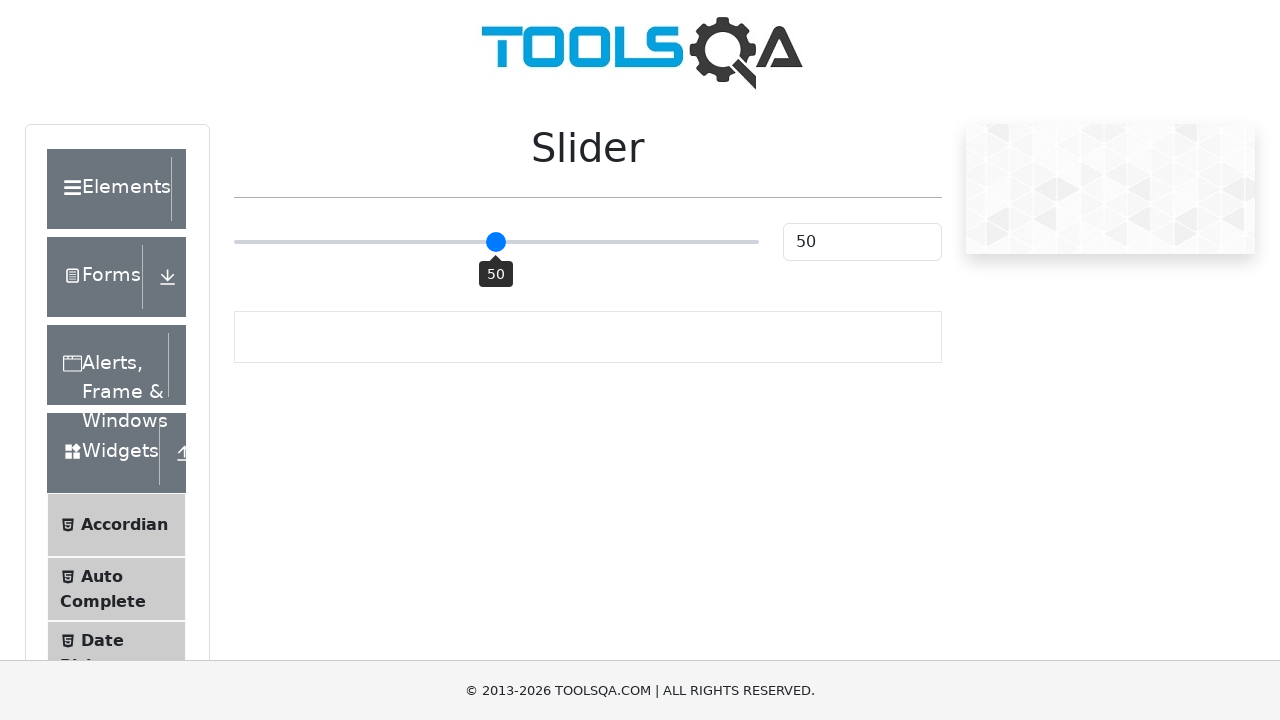

Dragged slider 50 pixels to the right at (546, 242)
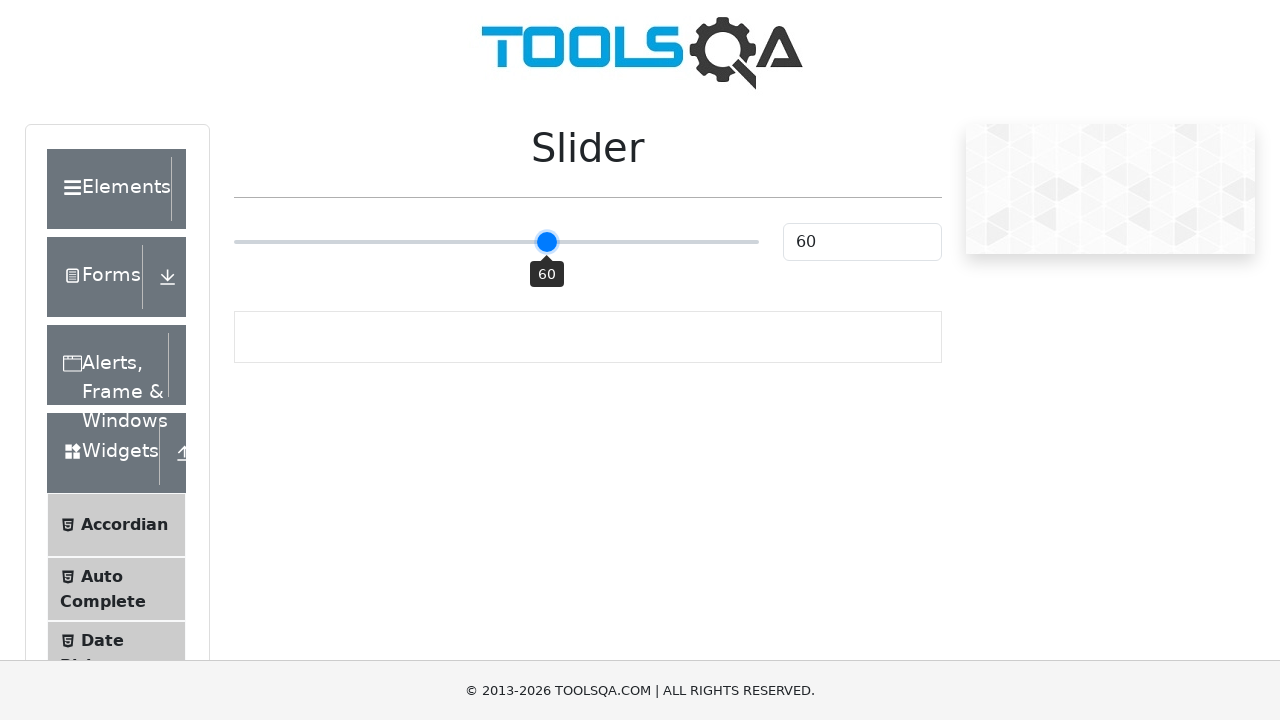

Released mouse button to complete slider drag at (546, 242)
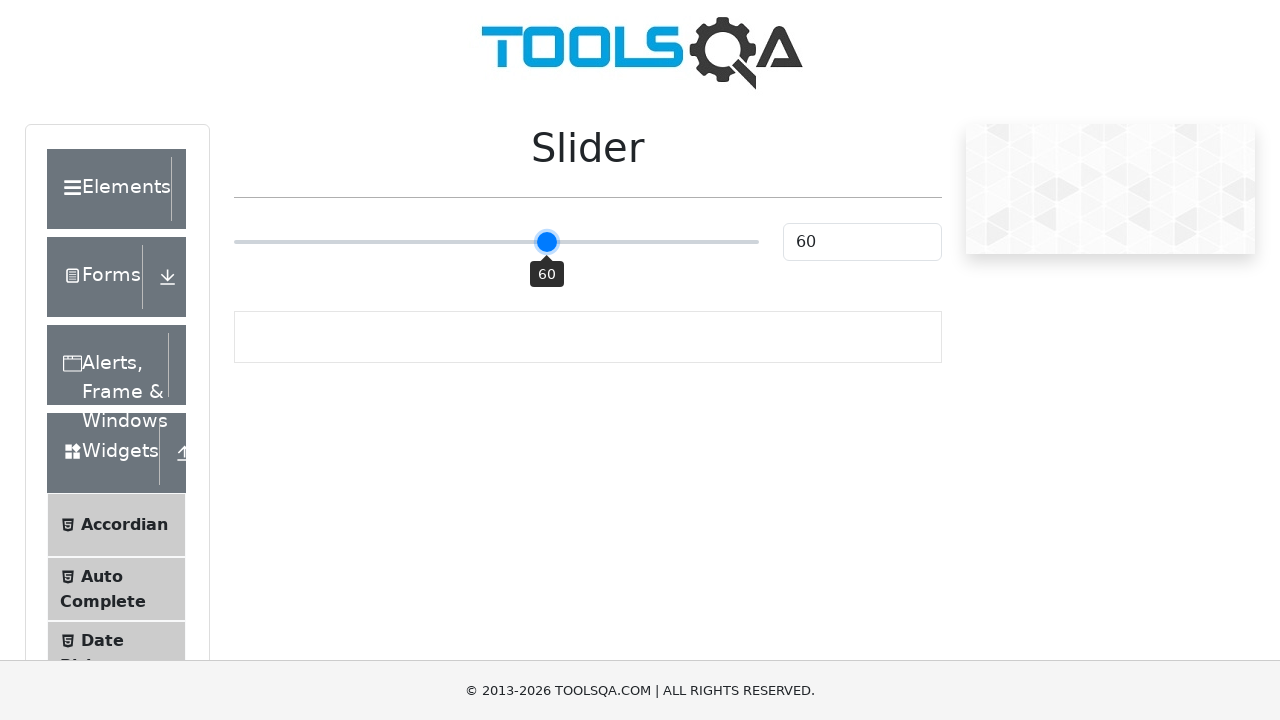

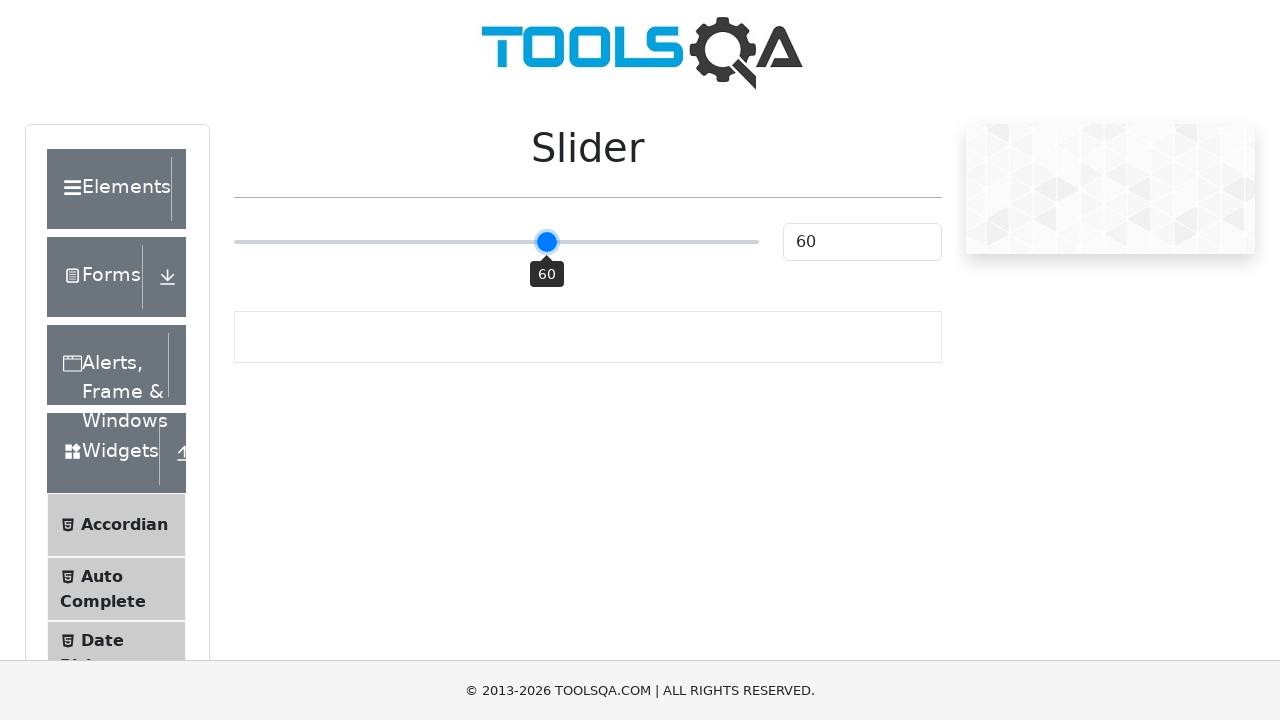